Tests drag and drop functionality on the jQuery UI demo page by switching to an iframe, locating draggable and droppable elements, and performing a drag-and-drop action.

Starting URL: https://jqueryui.com/droppable/

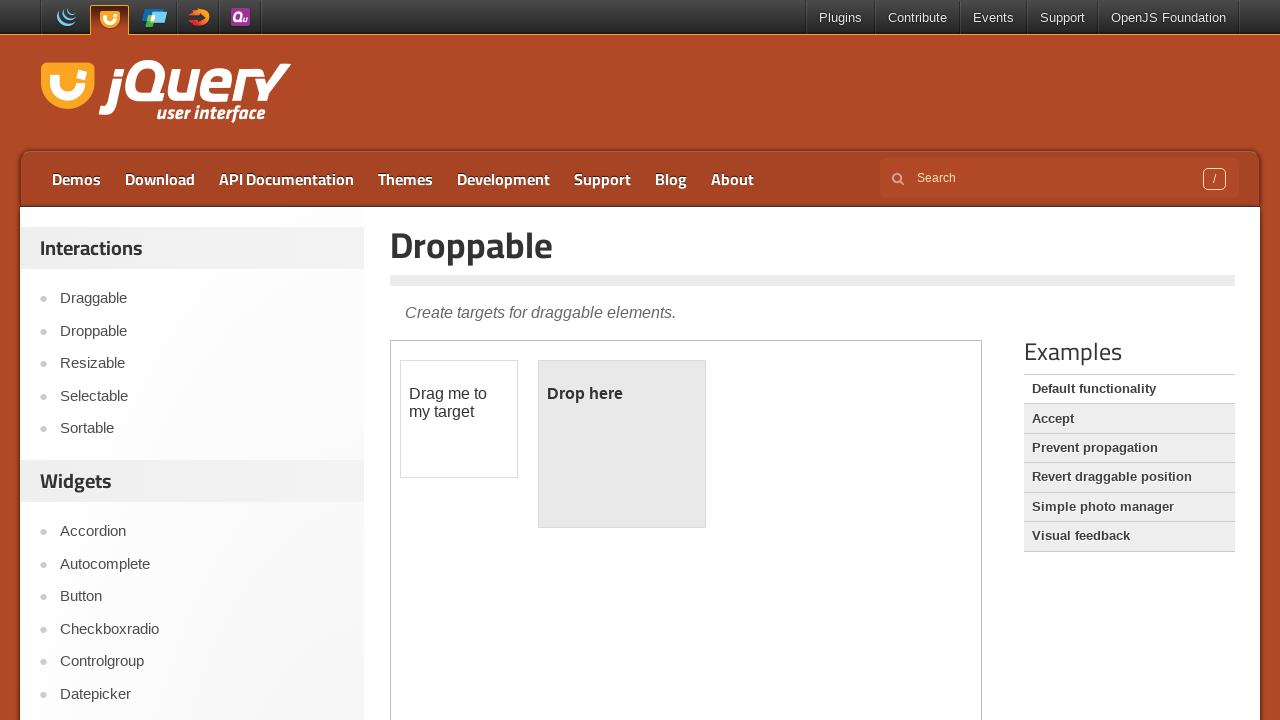

Located iframe containing drag and drop demo
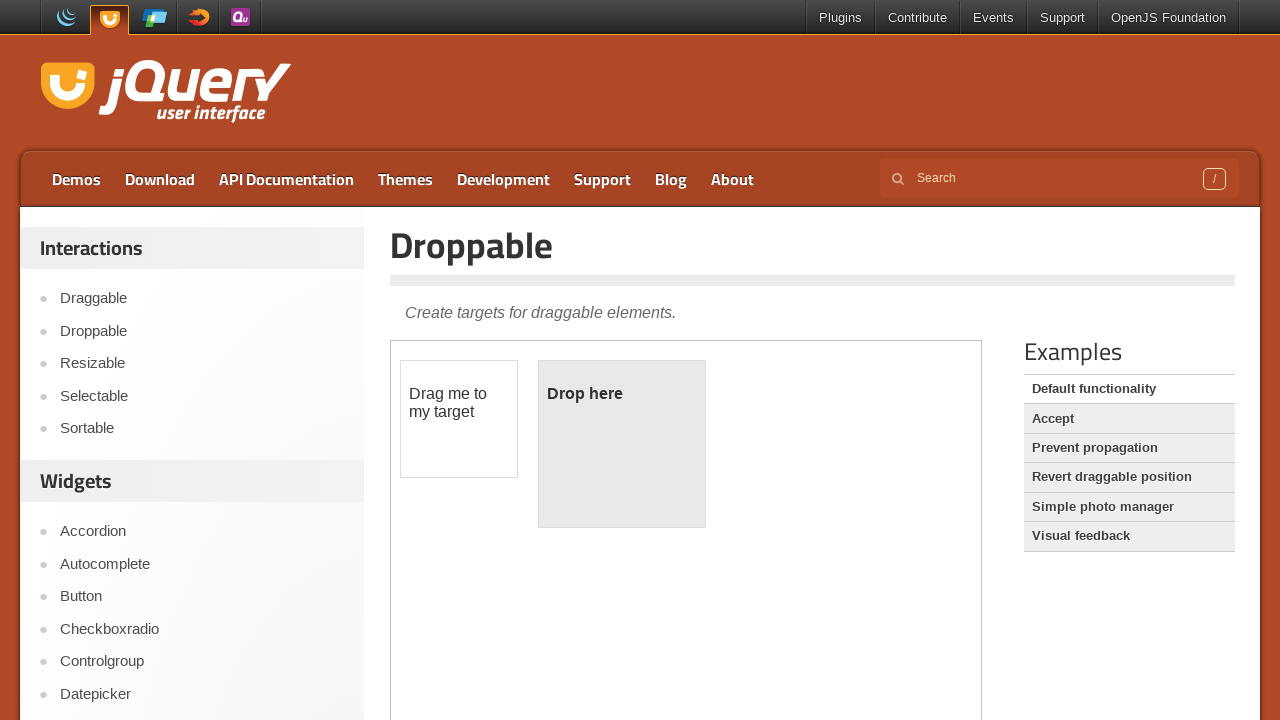

Located draggable element with id 'draggable'
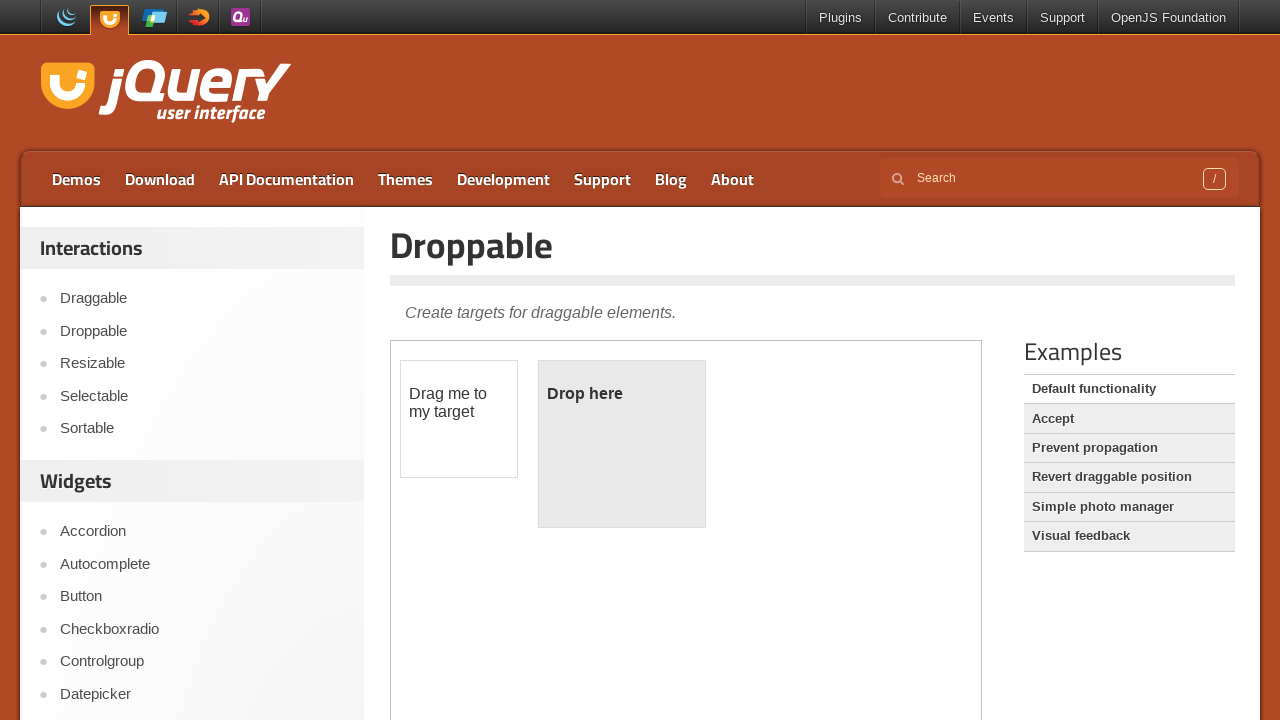

Located droppable element with id 'droppable'
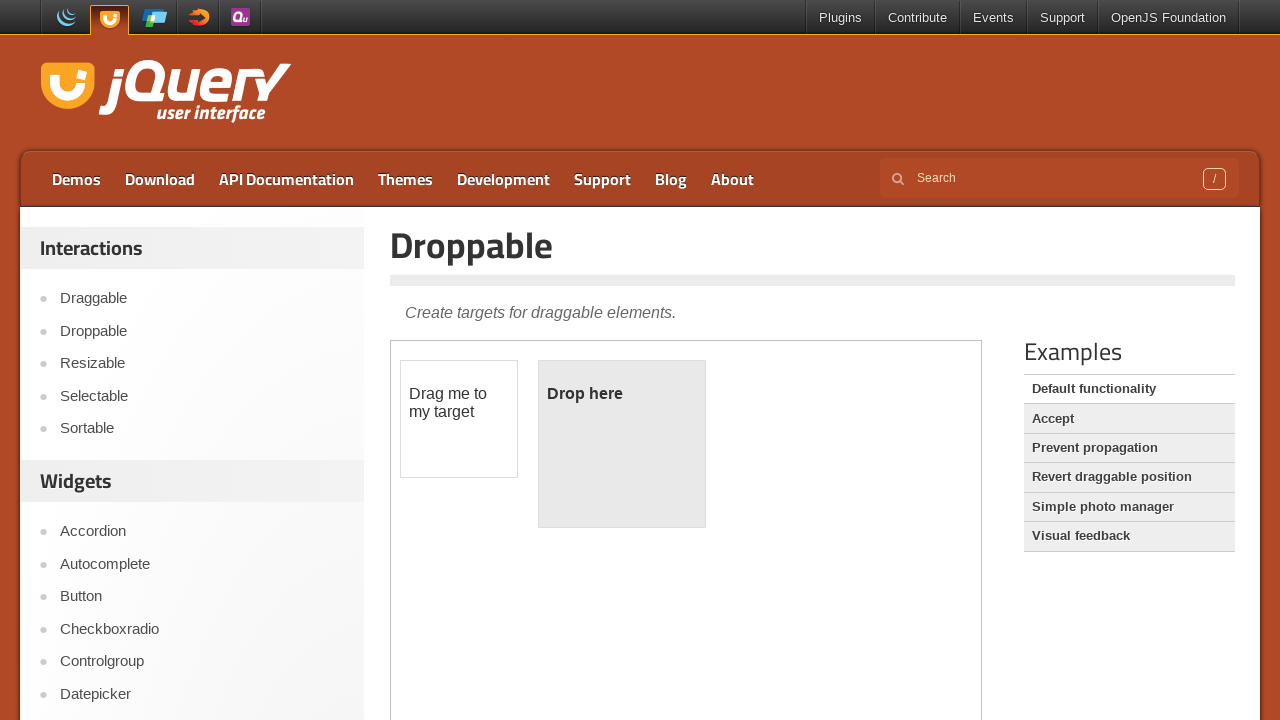

Performed drag and drop action from draggable to droppable element at (622, 444)
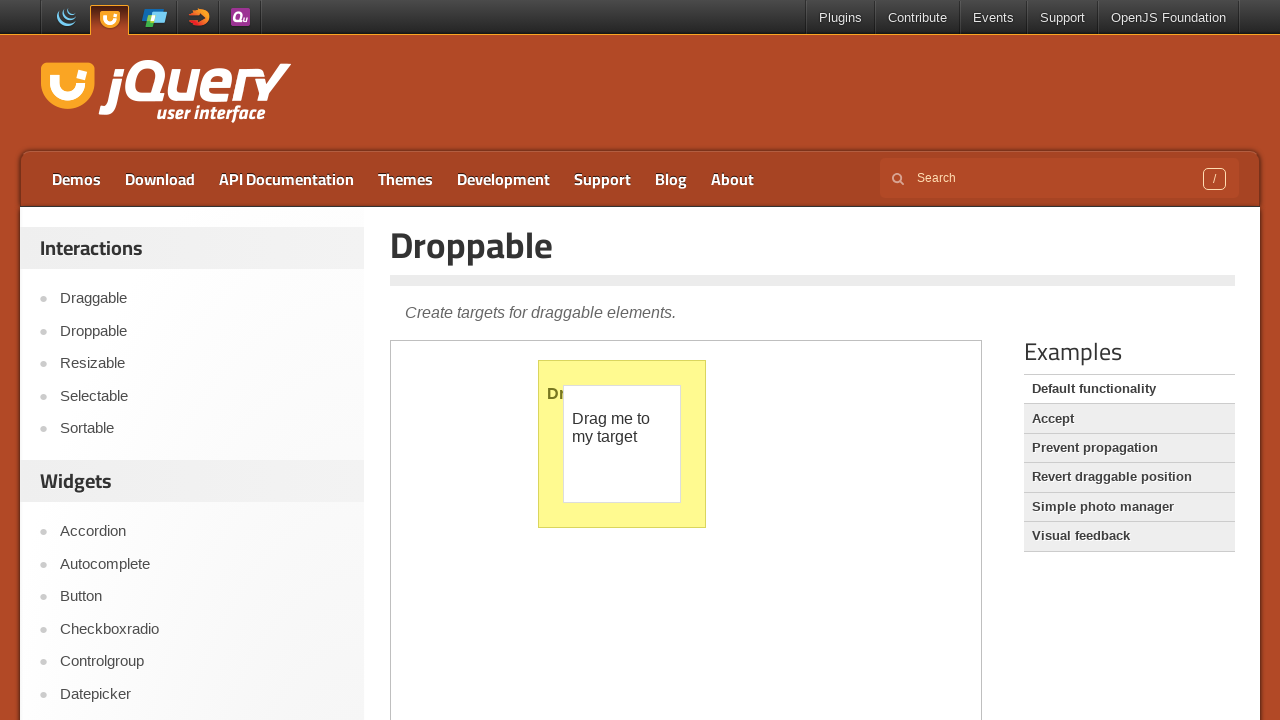

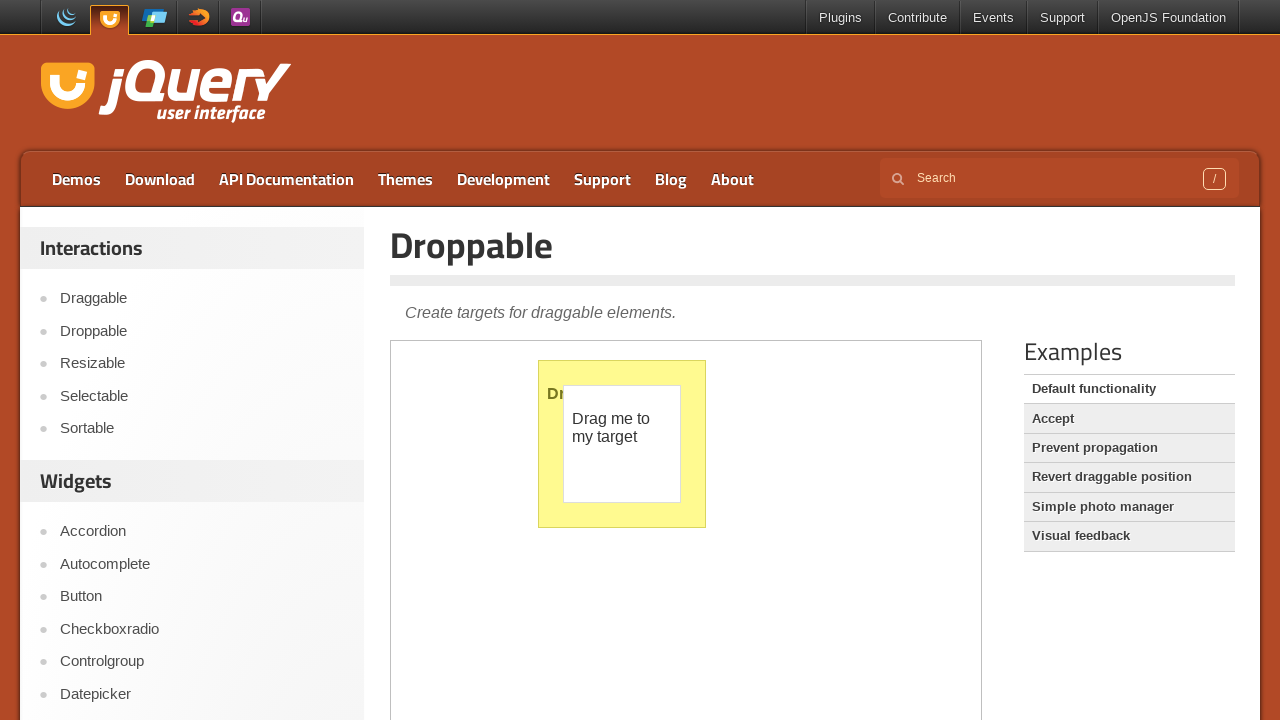